Tests drag and drop functionality by dragging a draggable element onto a droppable target

Starting URL: https://demoqa.com/droppable

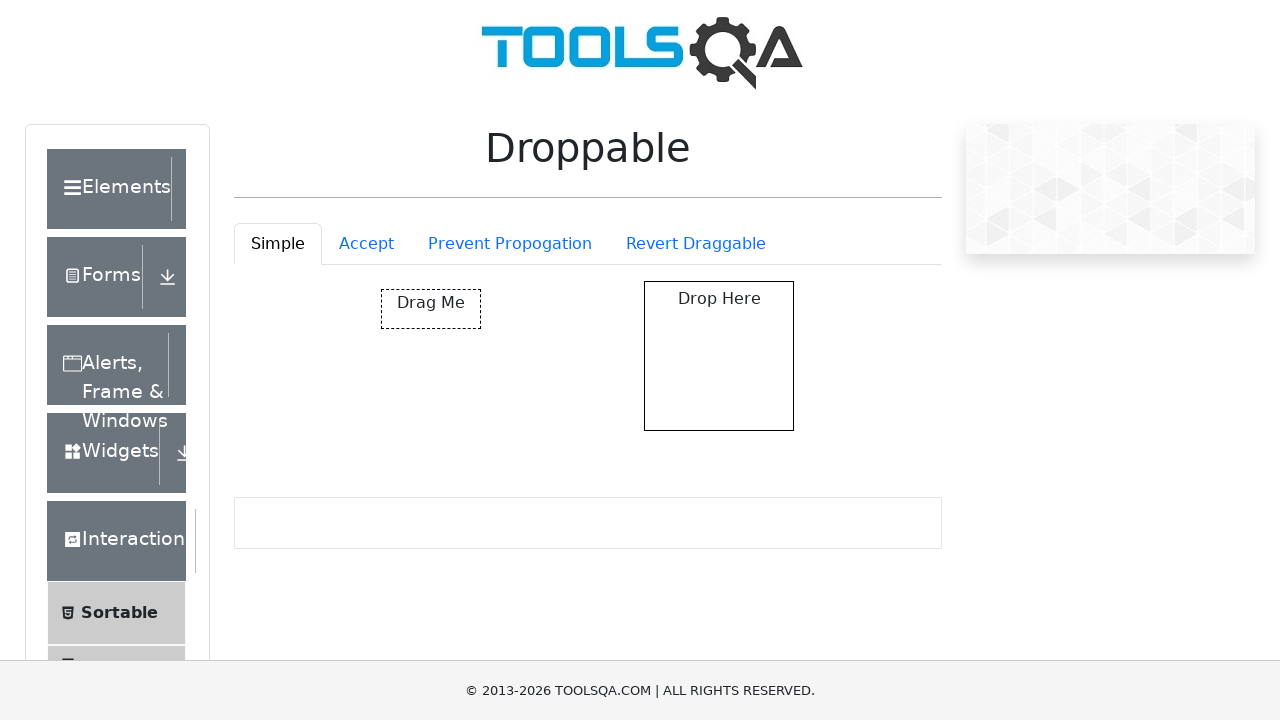

Waited for draggable element to be visible
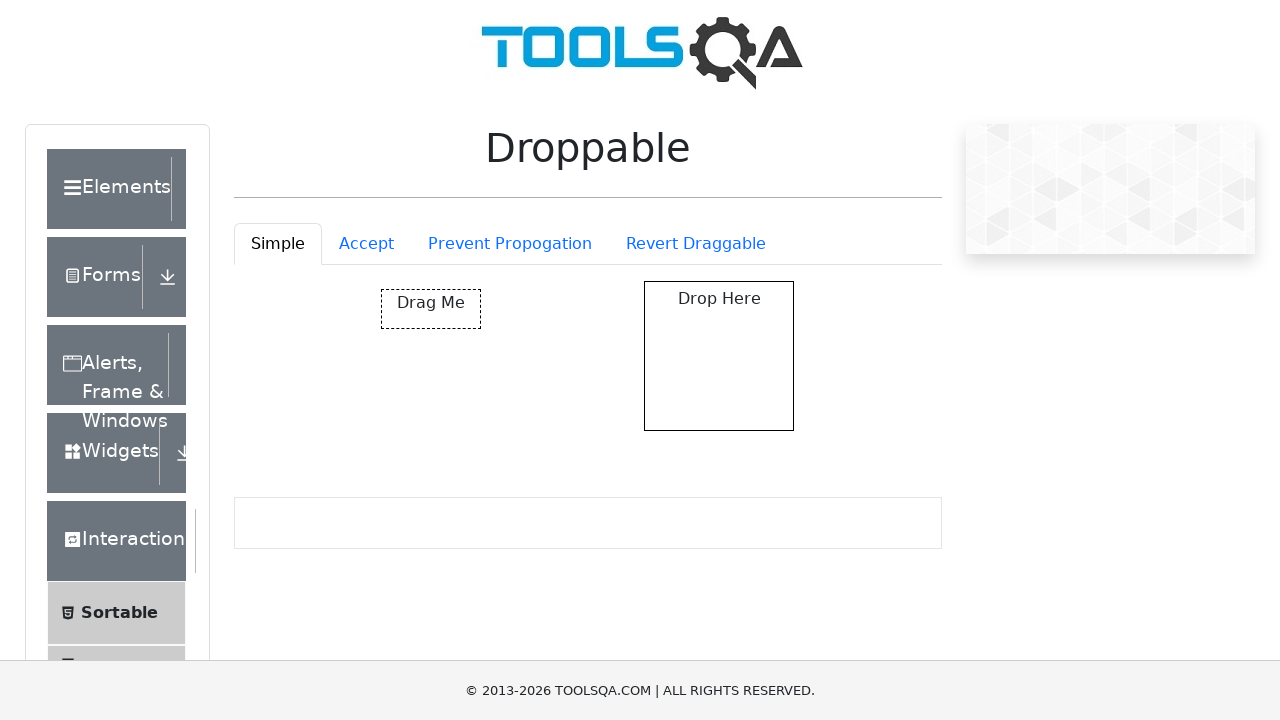

Waited for droppable target to be visible
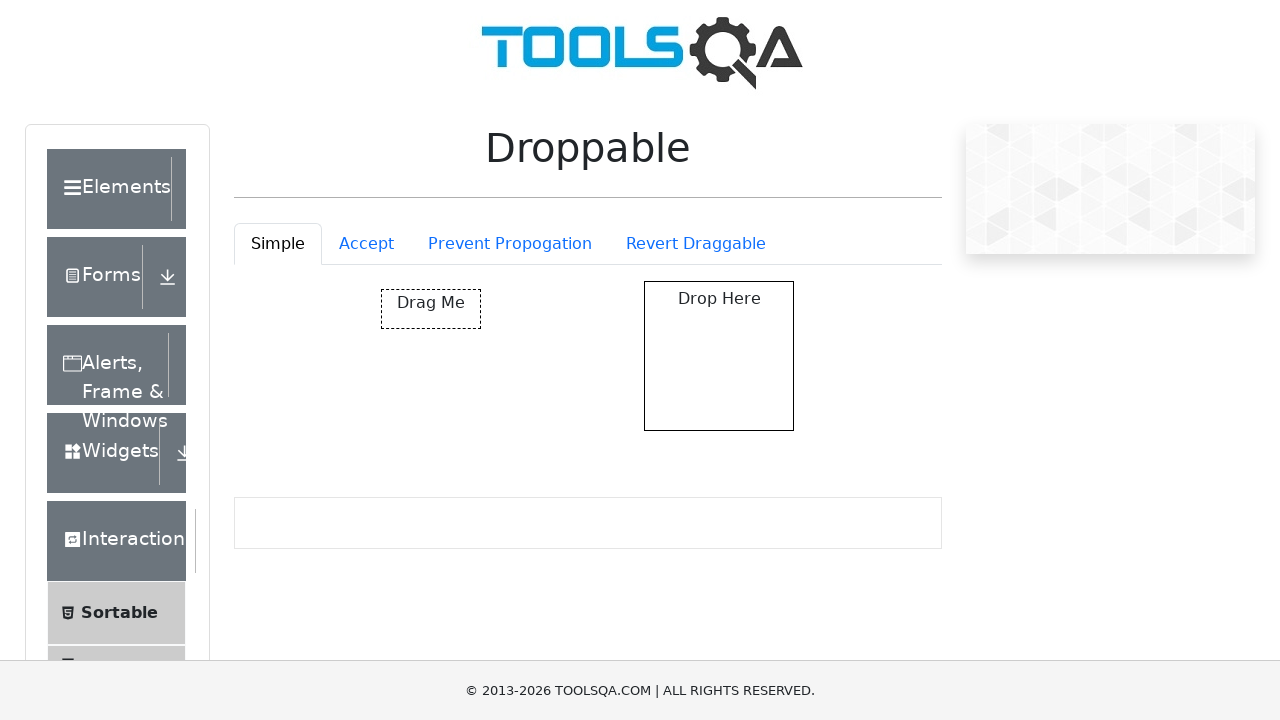

Dragged draggable element onto droppable target at (719, 356)
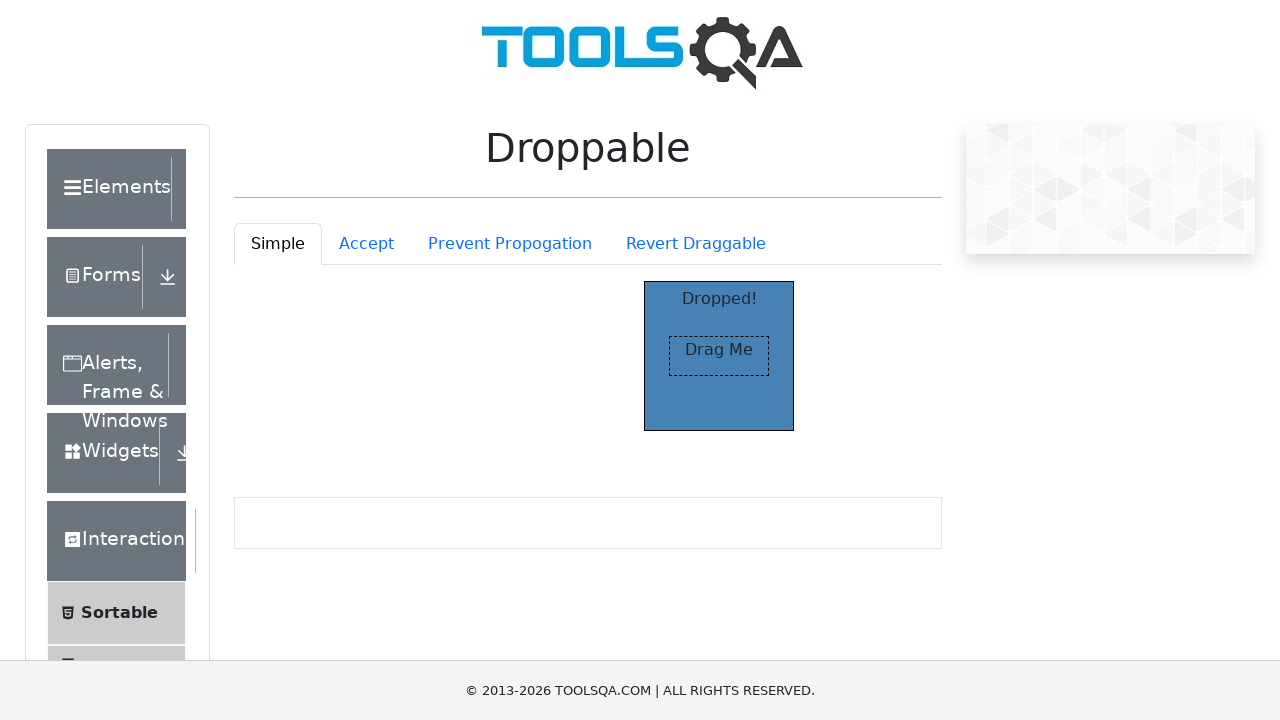

Verified drop was successful - droppable element now contains text
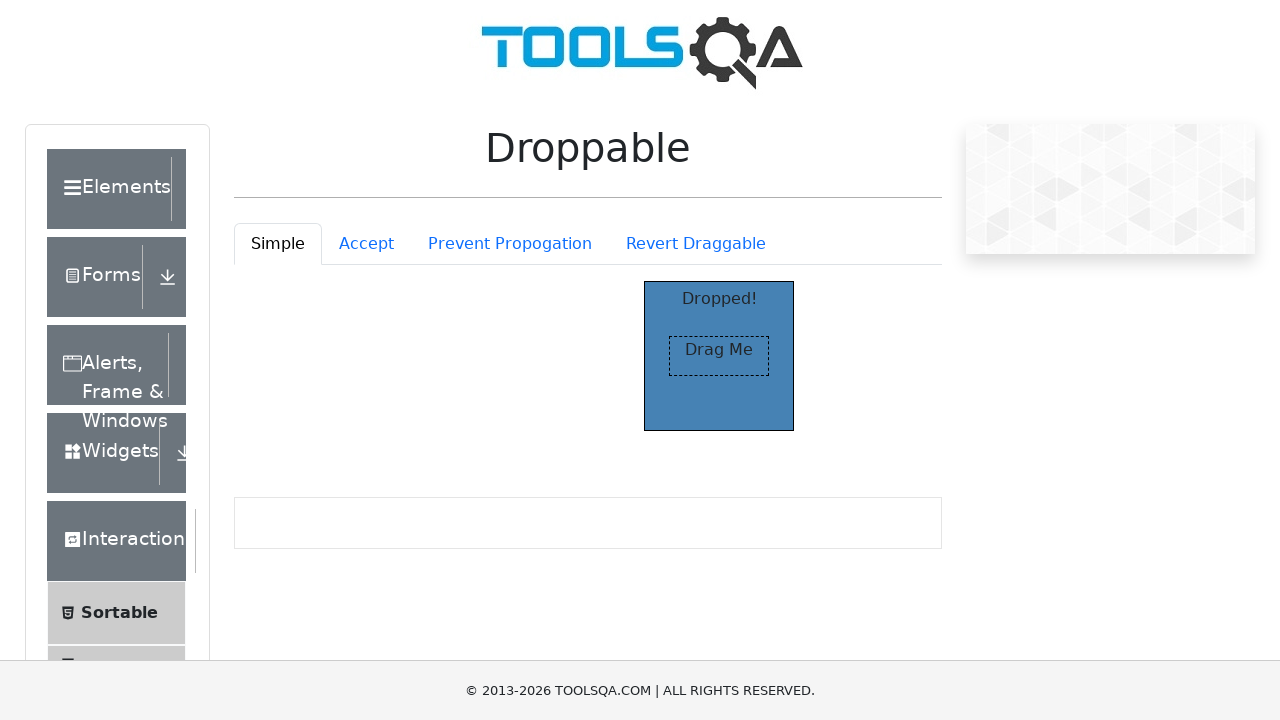

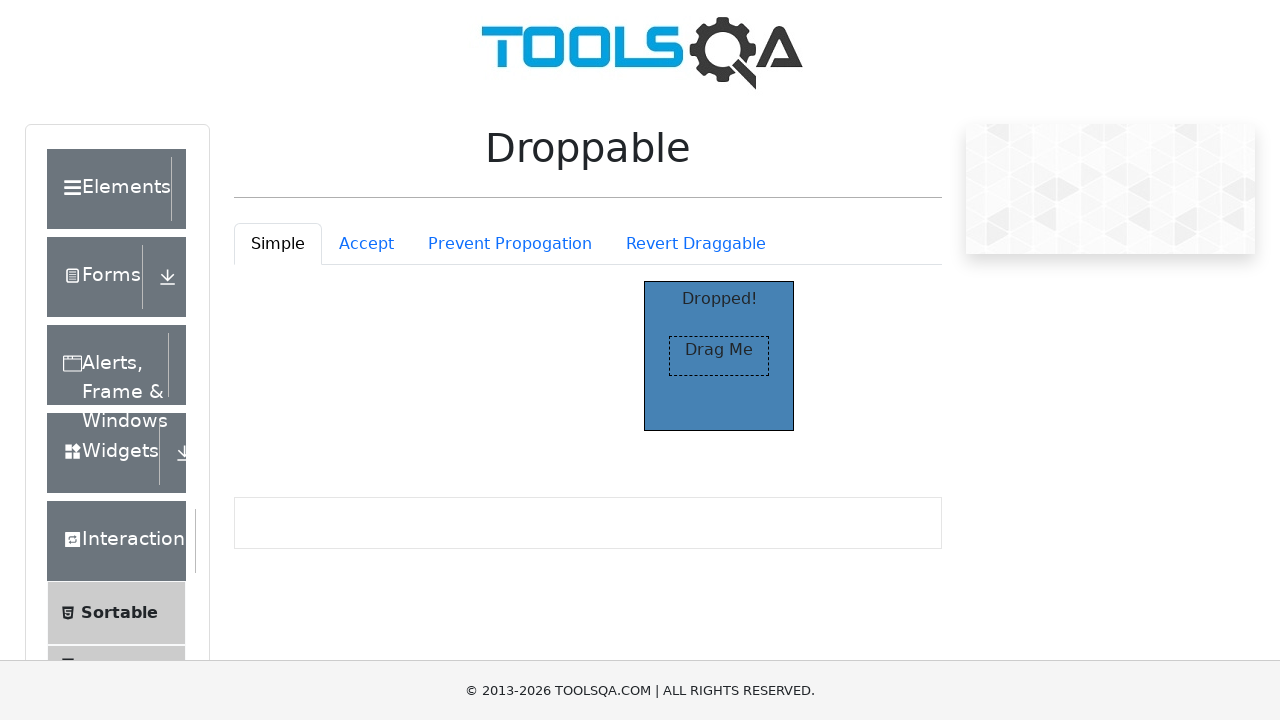